Tests registration form validation when password confirmation doesn't match the original password

Starting URL: https://alada.vn/tai-khoan/dang-ky.html

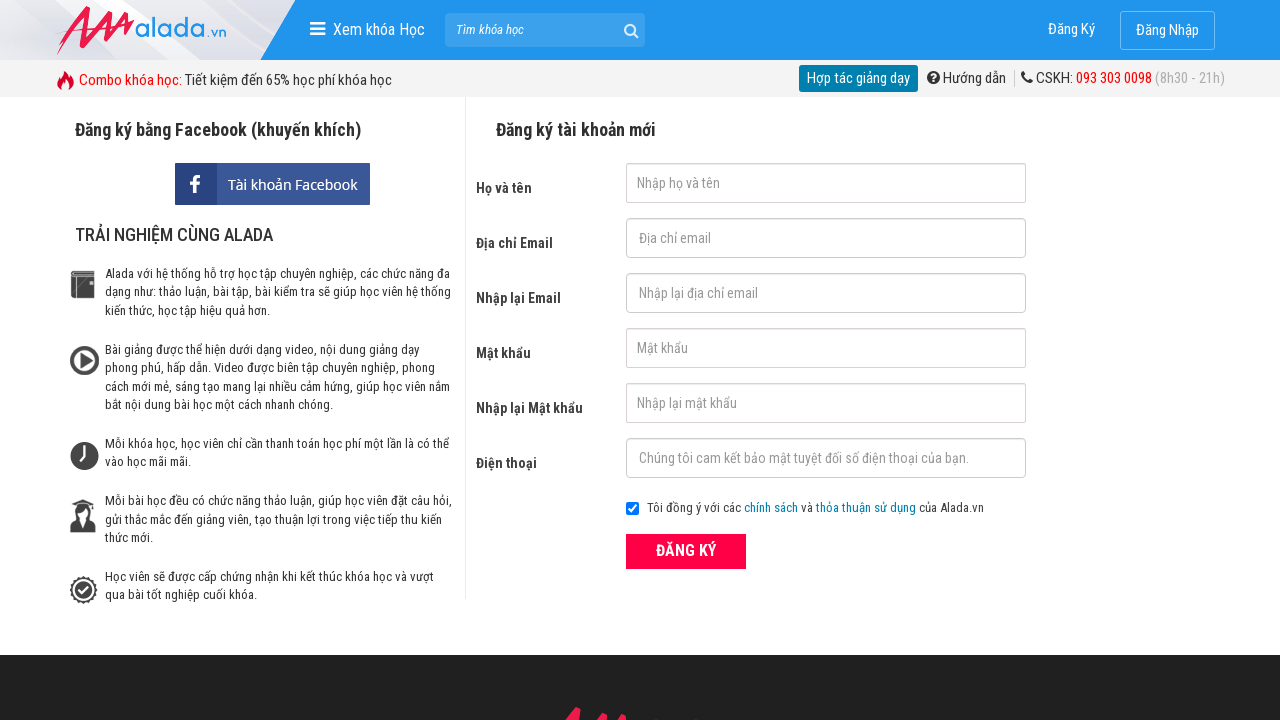

Filled first name field with 'David Brown' on #txtFirstname
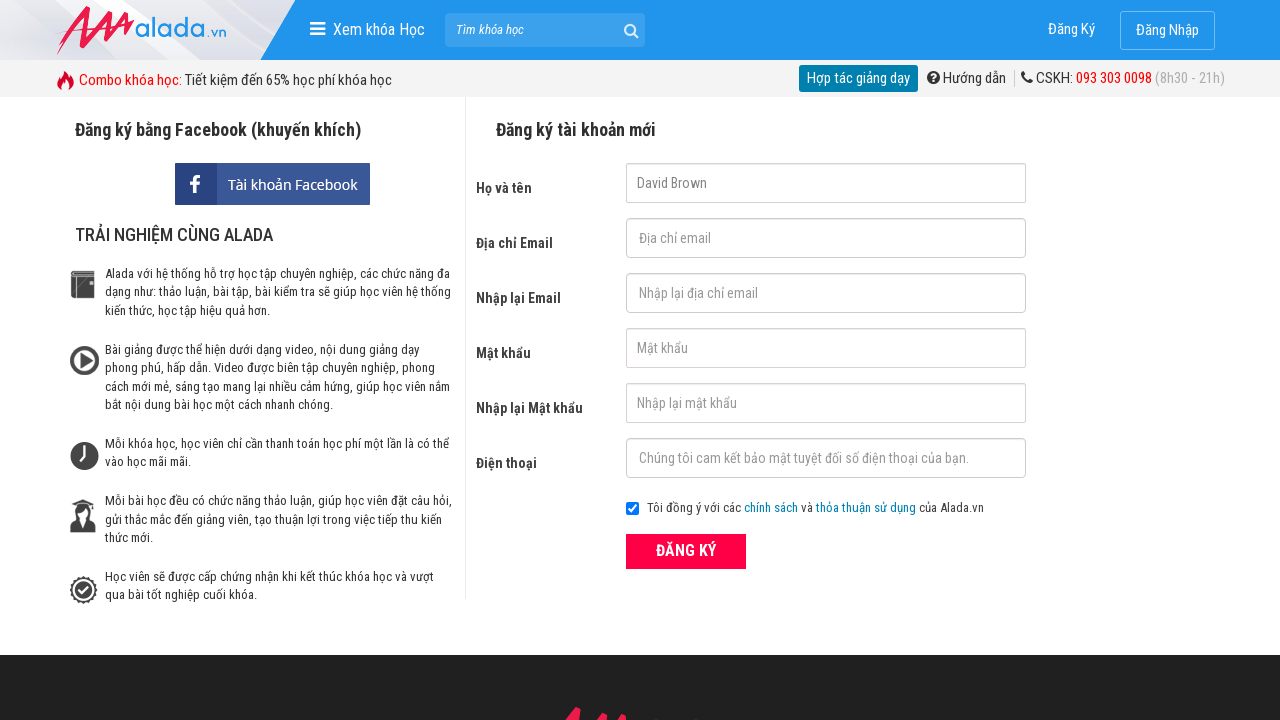

Filled email field with 'david@example.com' on #txtEmail
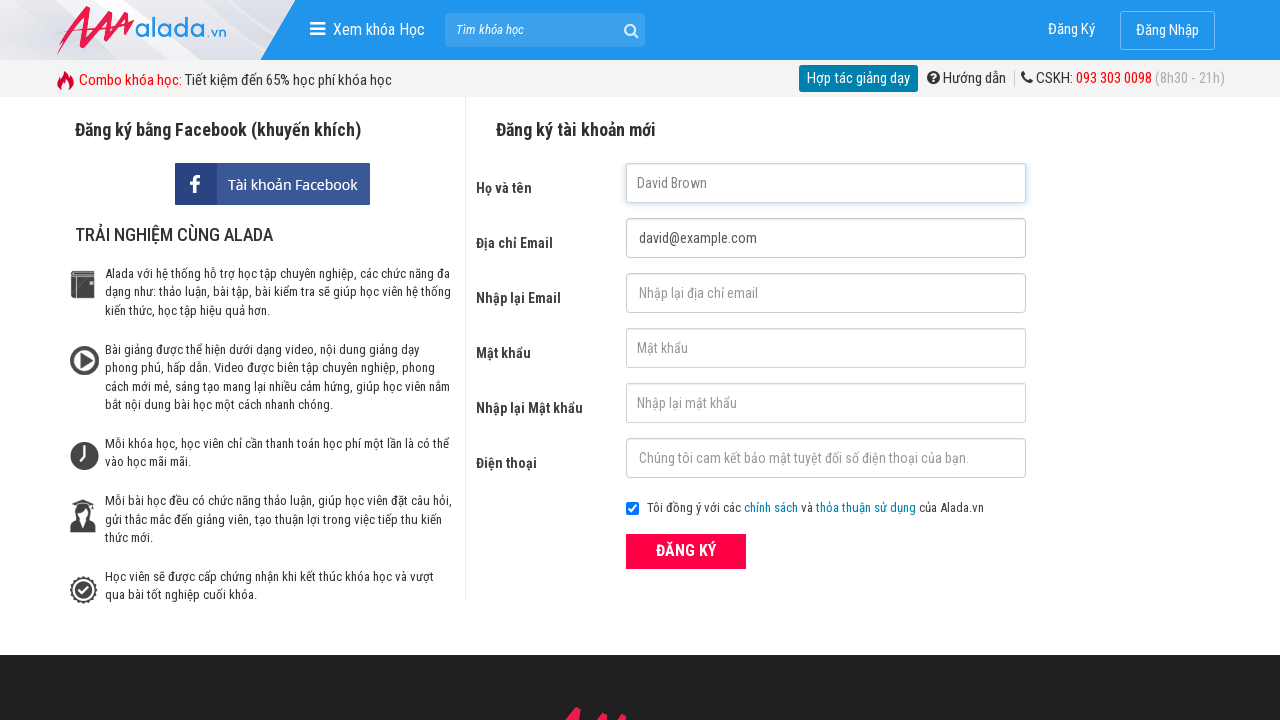

Filled confirm email field with 'david@example.com' on #txtCEmail
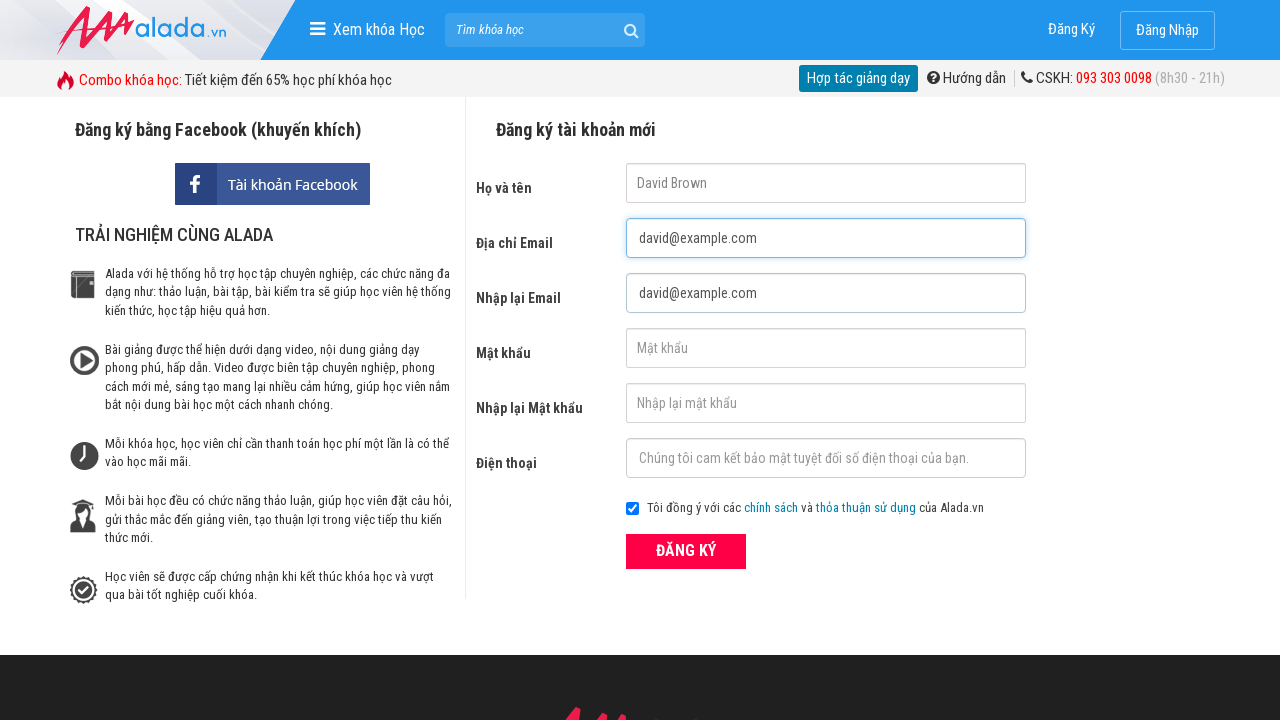

Filled password field with 'password123' on #txtPassword
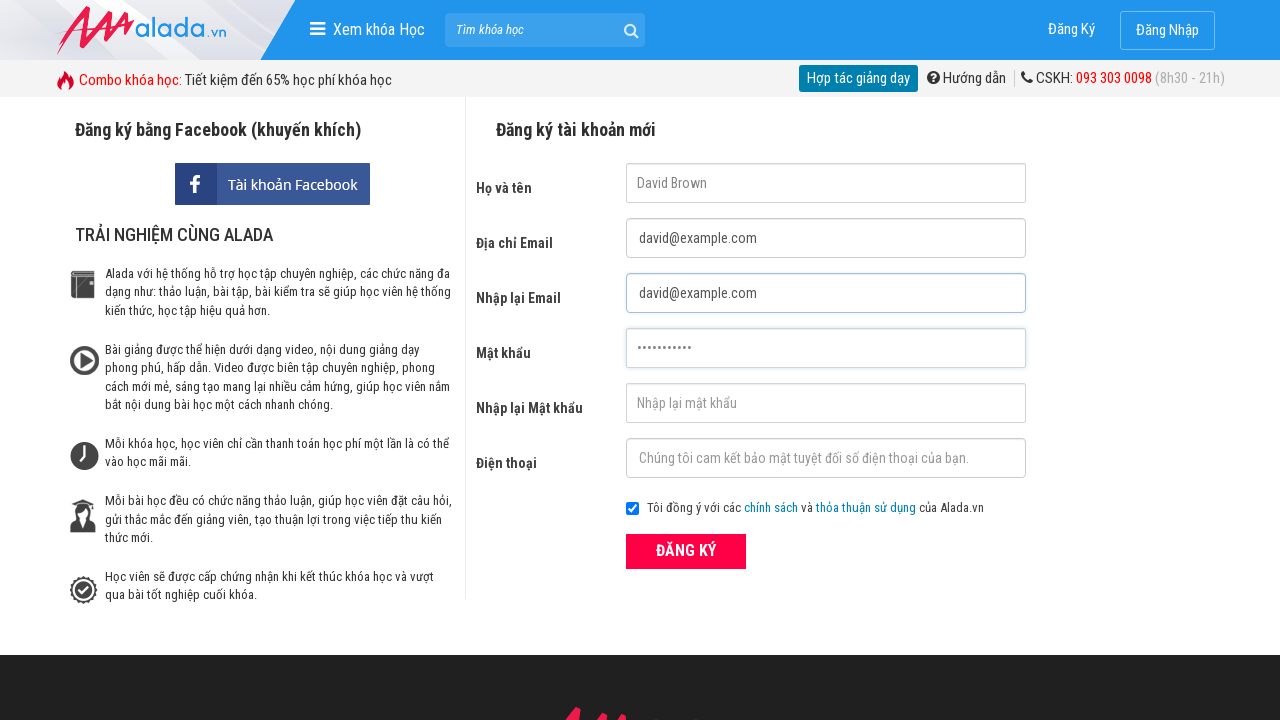

Filled confirm password field with 'different456' (intentionally mismatched) on #txtCPassword
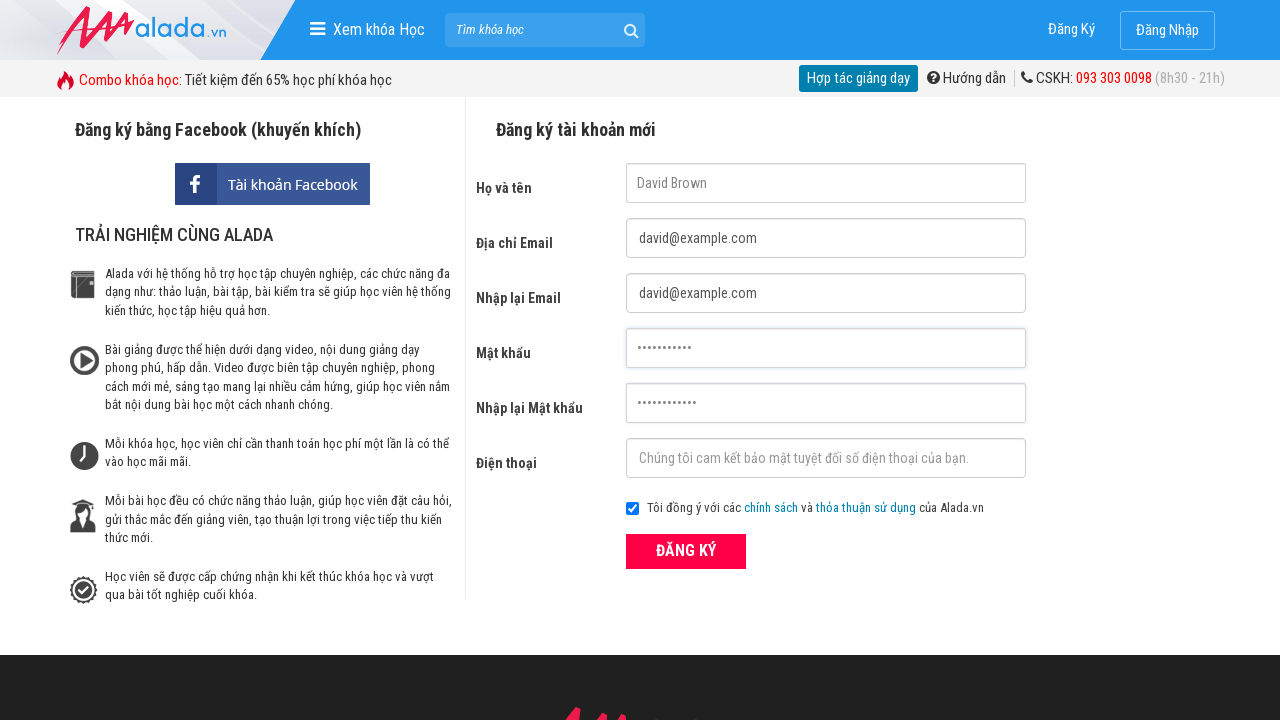

Filled phone field with '0934567890' on #txtPhone
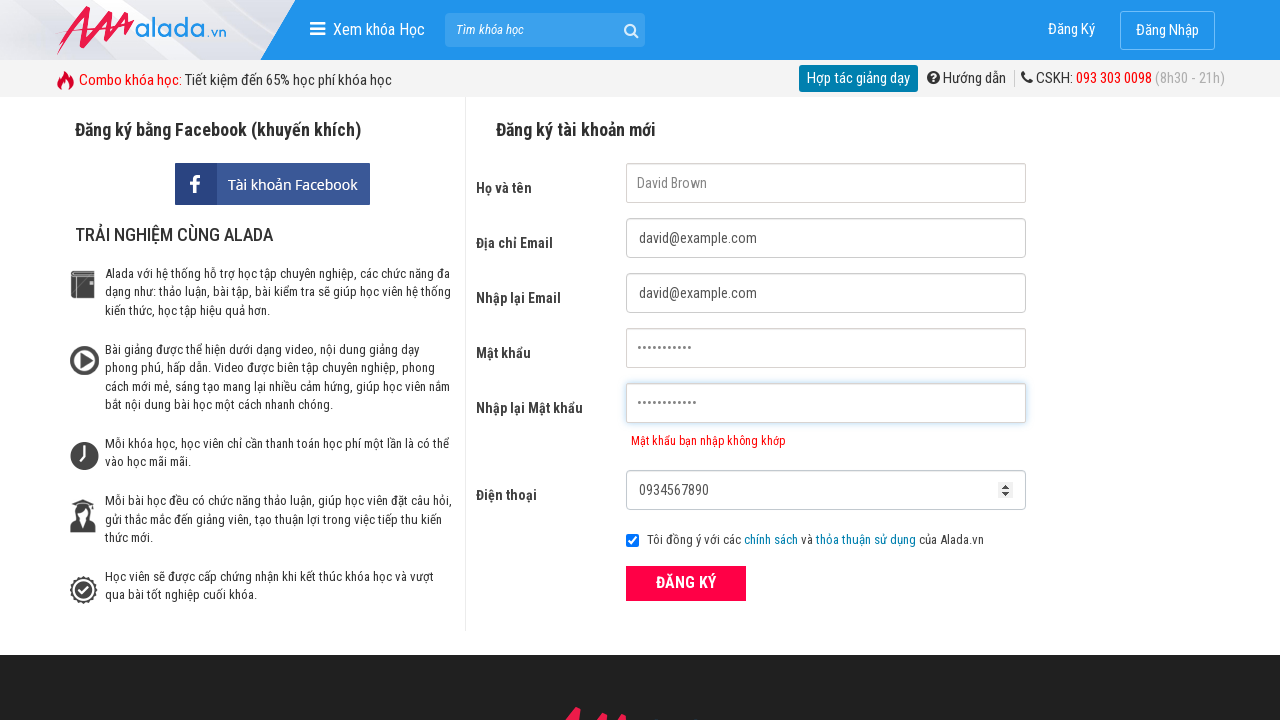

Clicked submit button on registration form at (686, 583) on xpath=//div[@class='field_btn']/button
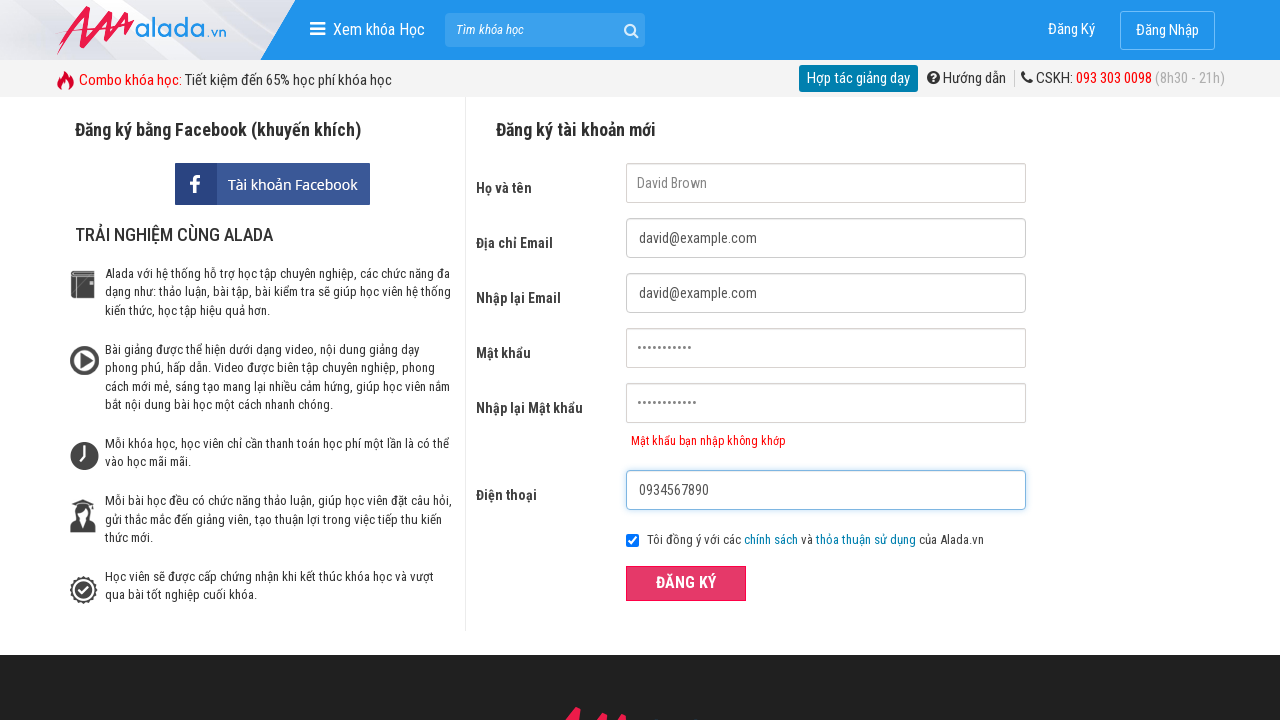

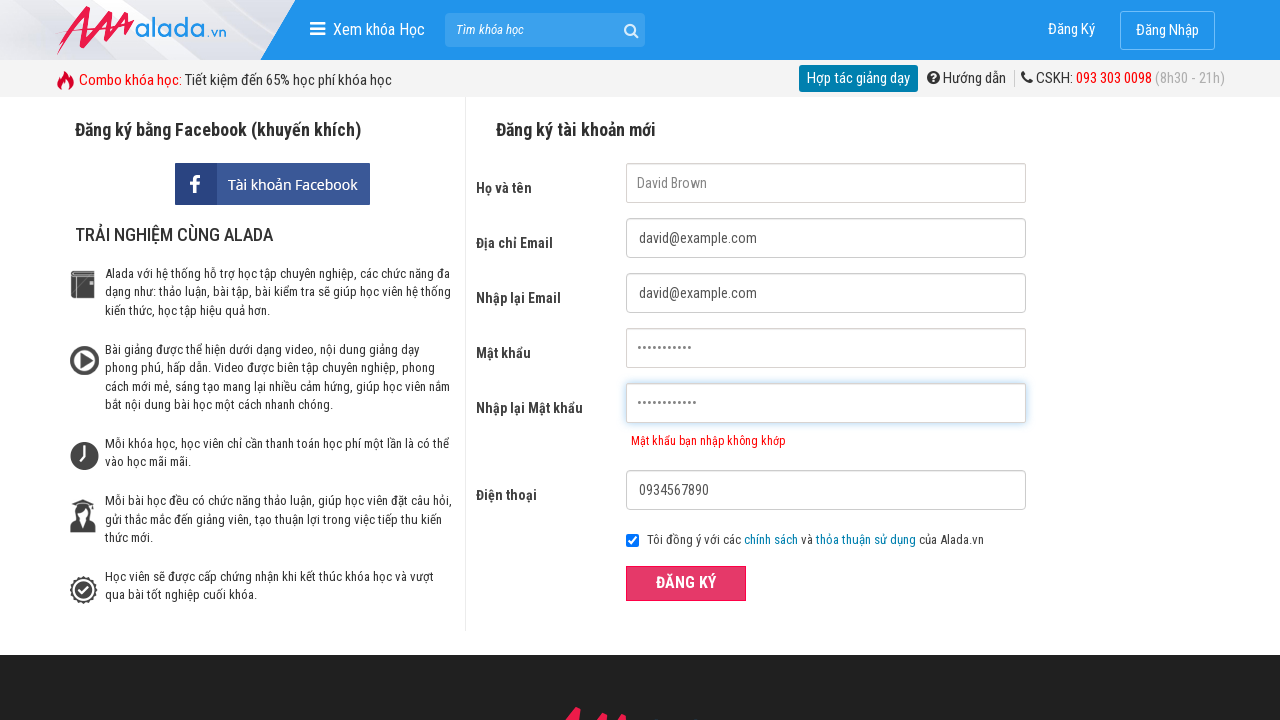